Tests various form elements including text inputs, radio buttons, checkboxes, and dropdown selection on a practice form page

Starting URL: https://awesomeqa.com/practice.html

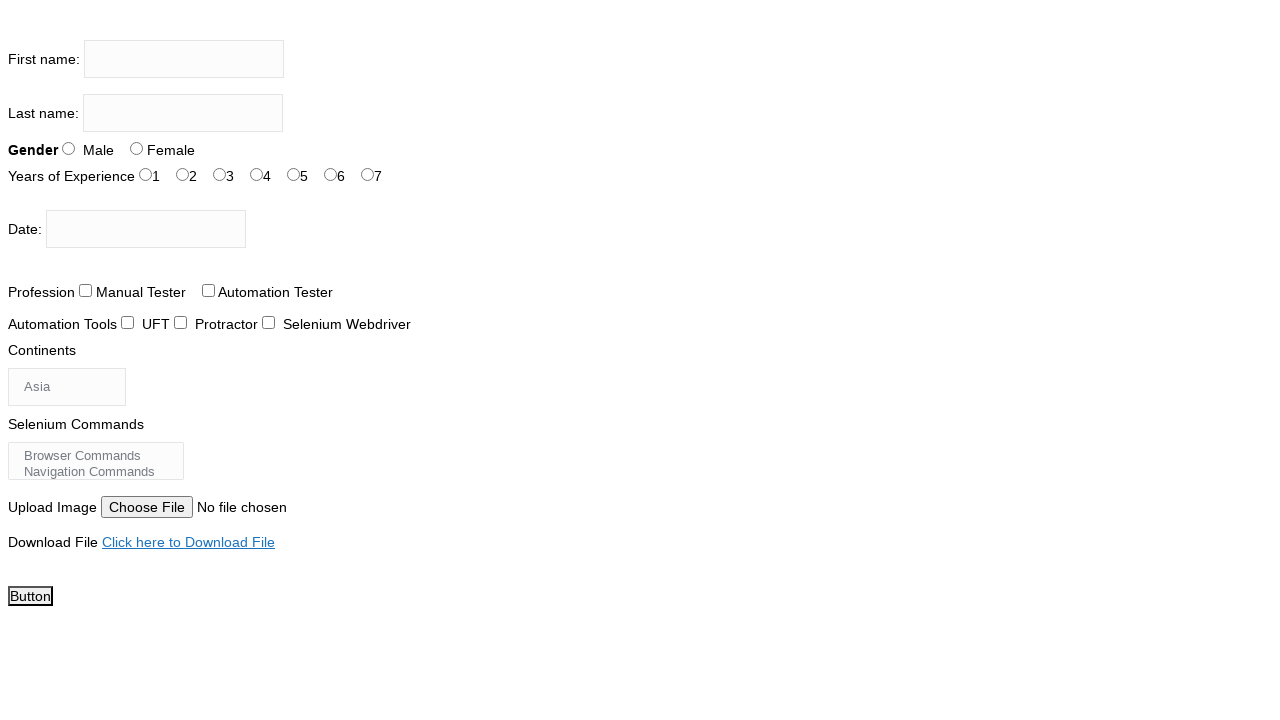

Filled first name field with 'John' on input[name='firstname']
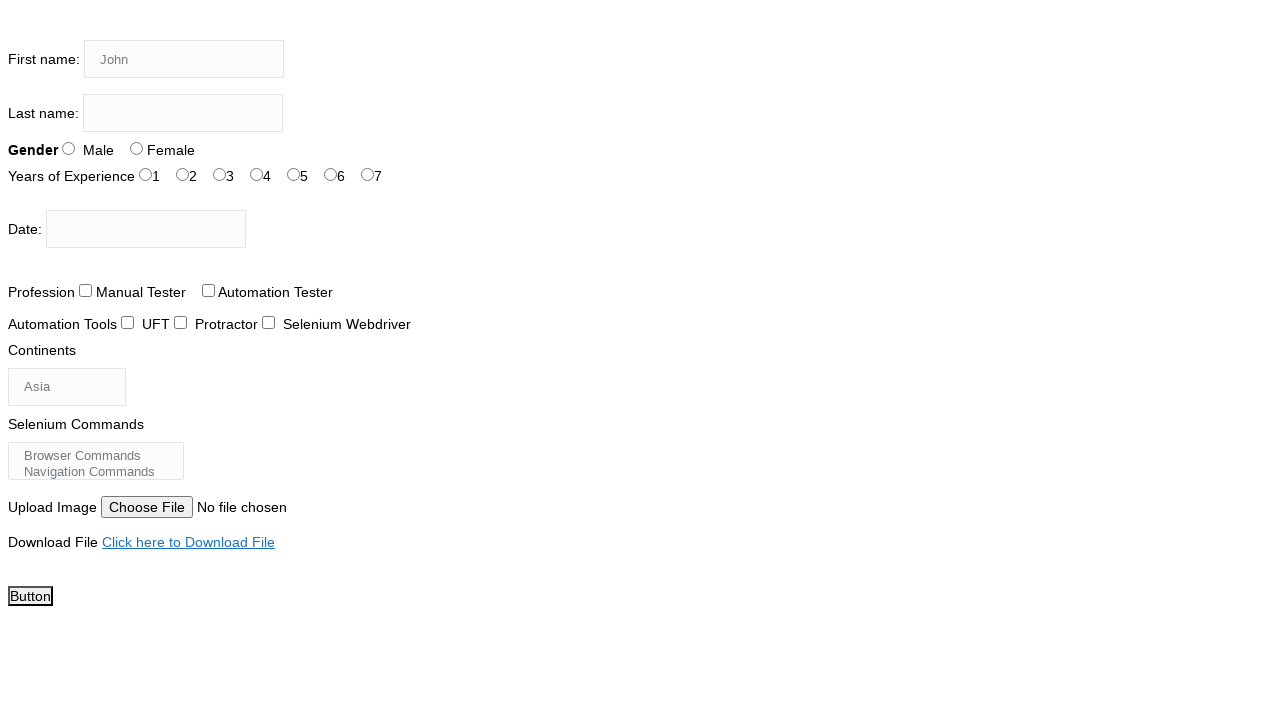

Filled last name field with 'Smith' on input[name='lastname']
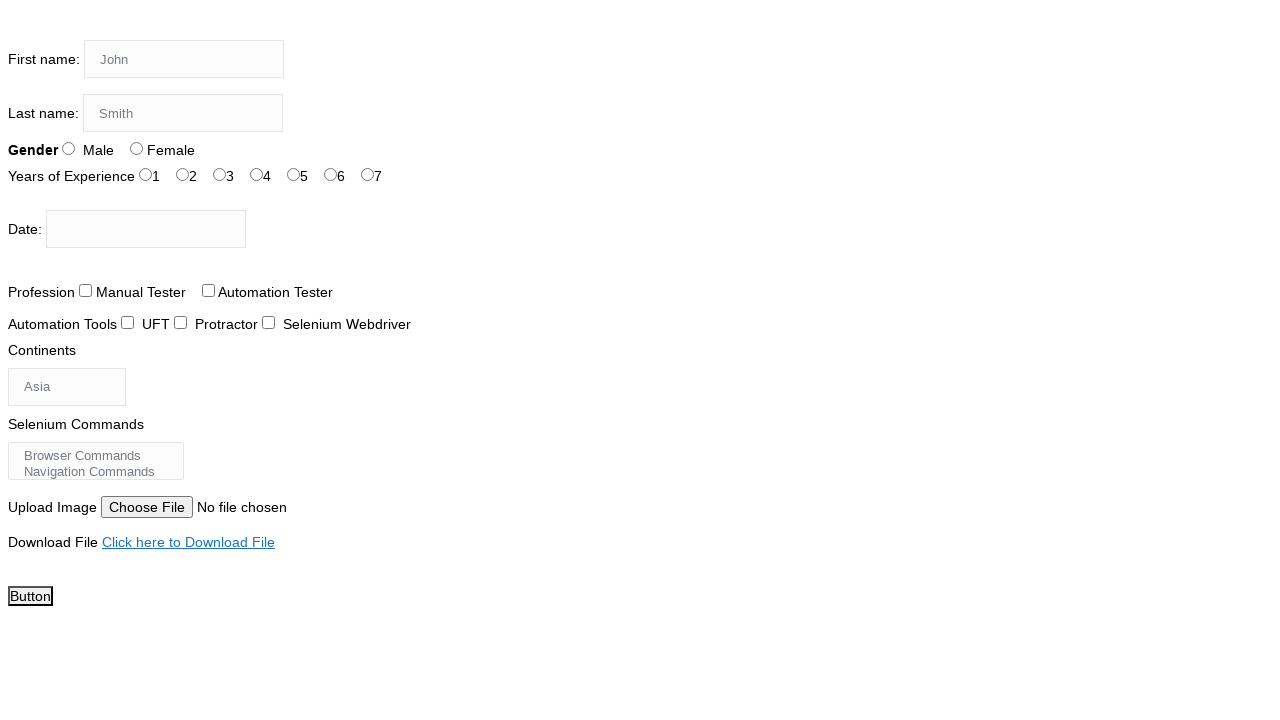

Filled date picker with '15/03/2024' on #datepicker
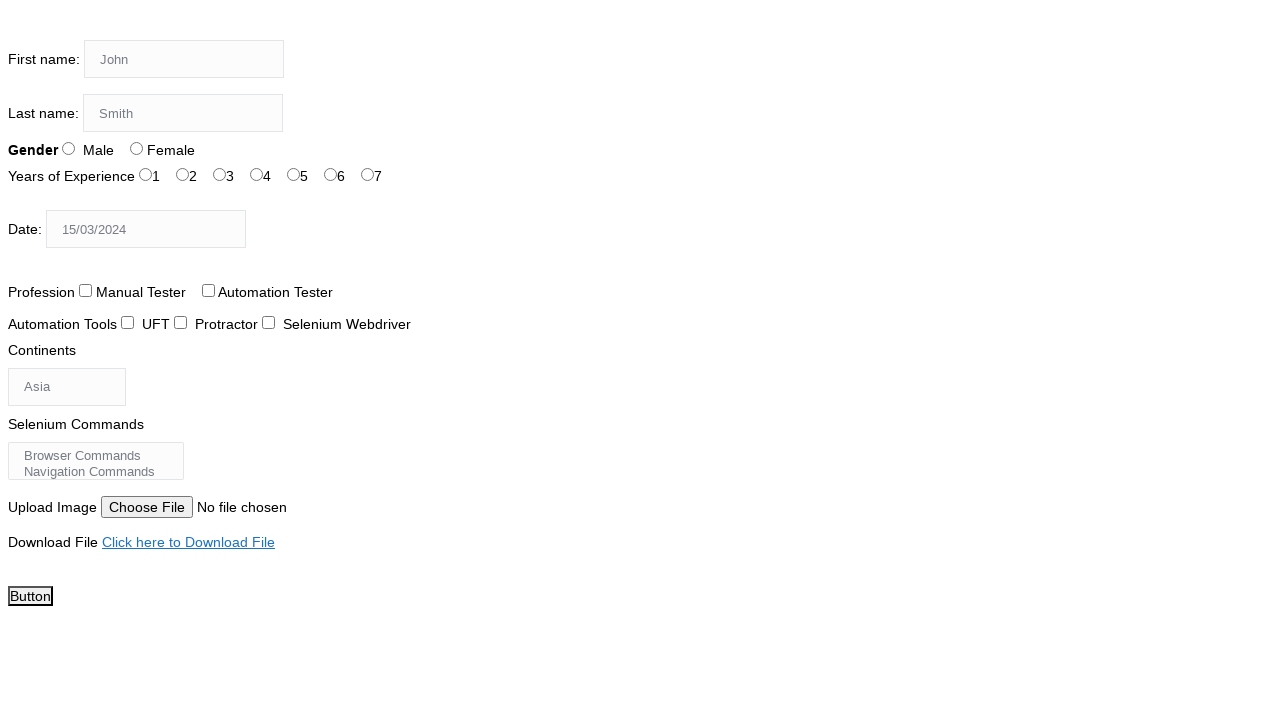

Selected radio button for sex option 0 at (68, 148) on #sex-0
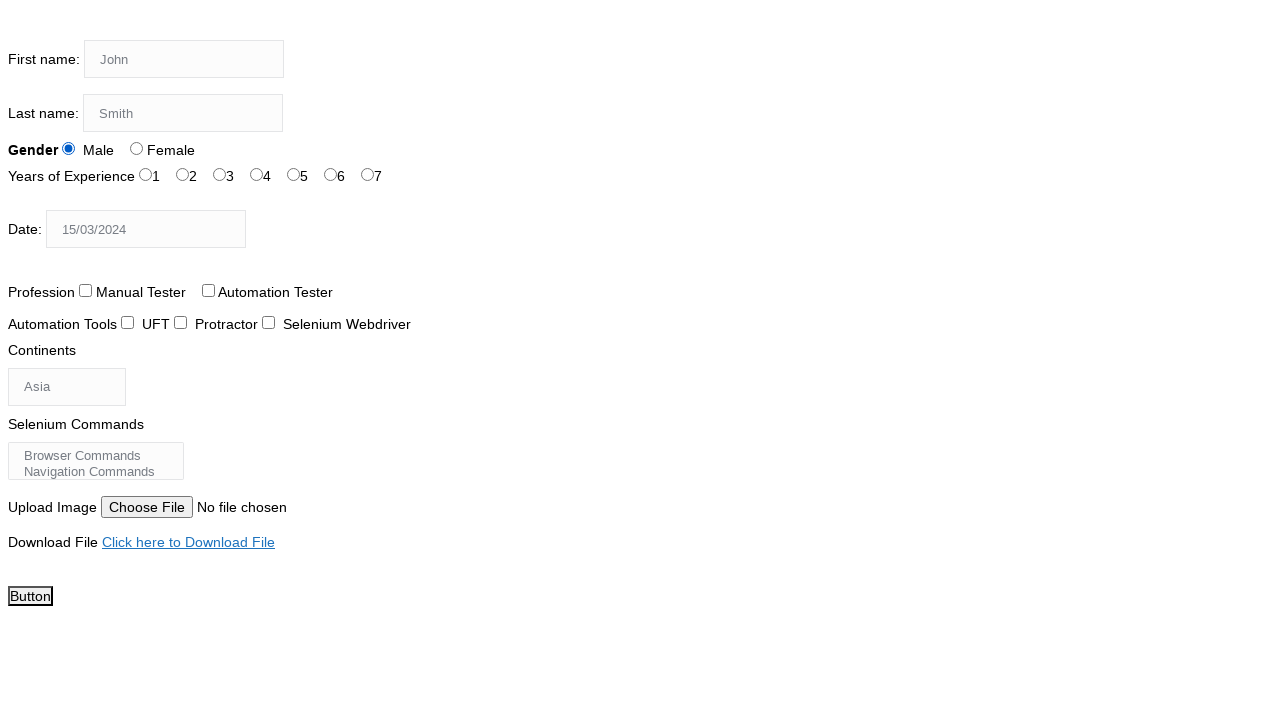

Selected radio button for experience option 3 at (256, 174) on #exp-3
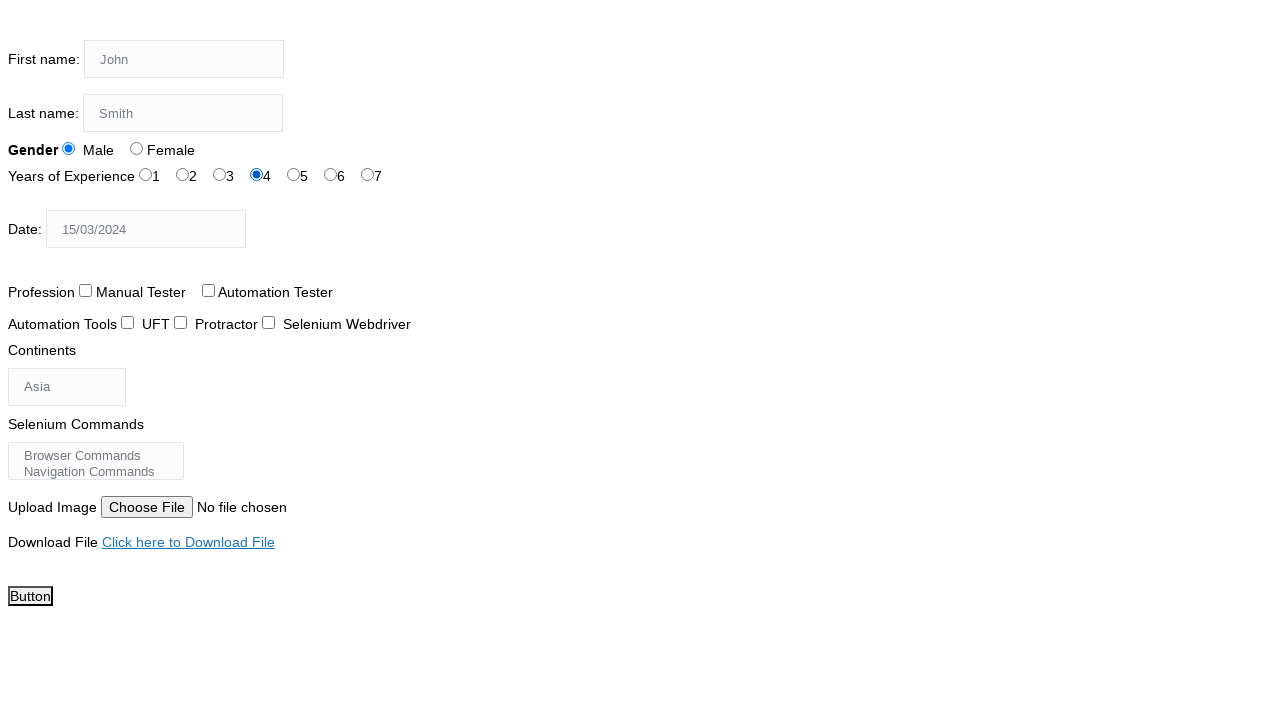

Checked profession checkbox 0 at (86, 290) on #profession-0
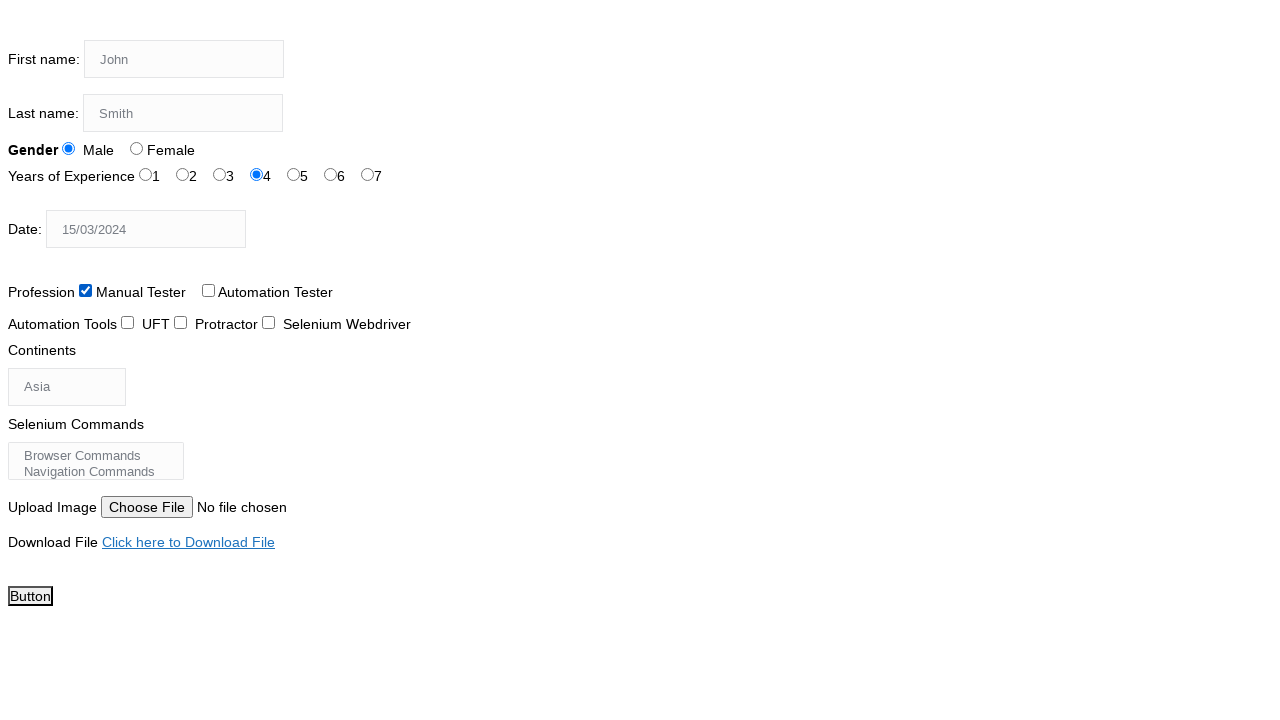

Checked profession checkbox 1 at (208, 290) on #profession-1
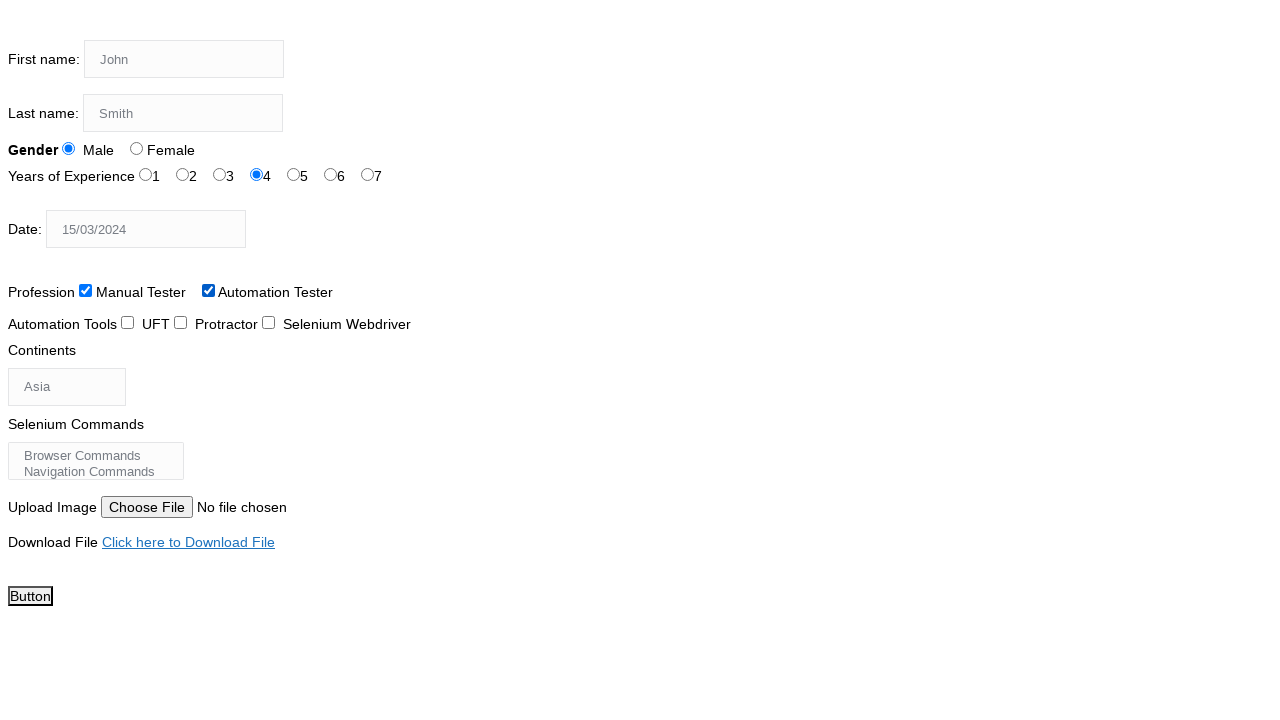

Checked tool checkbox 1 at (180, 322) on #tool-1
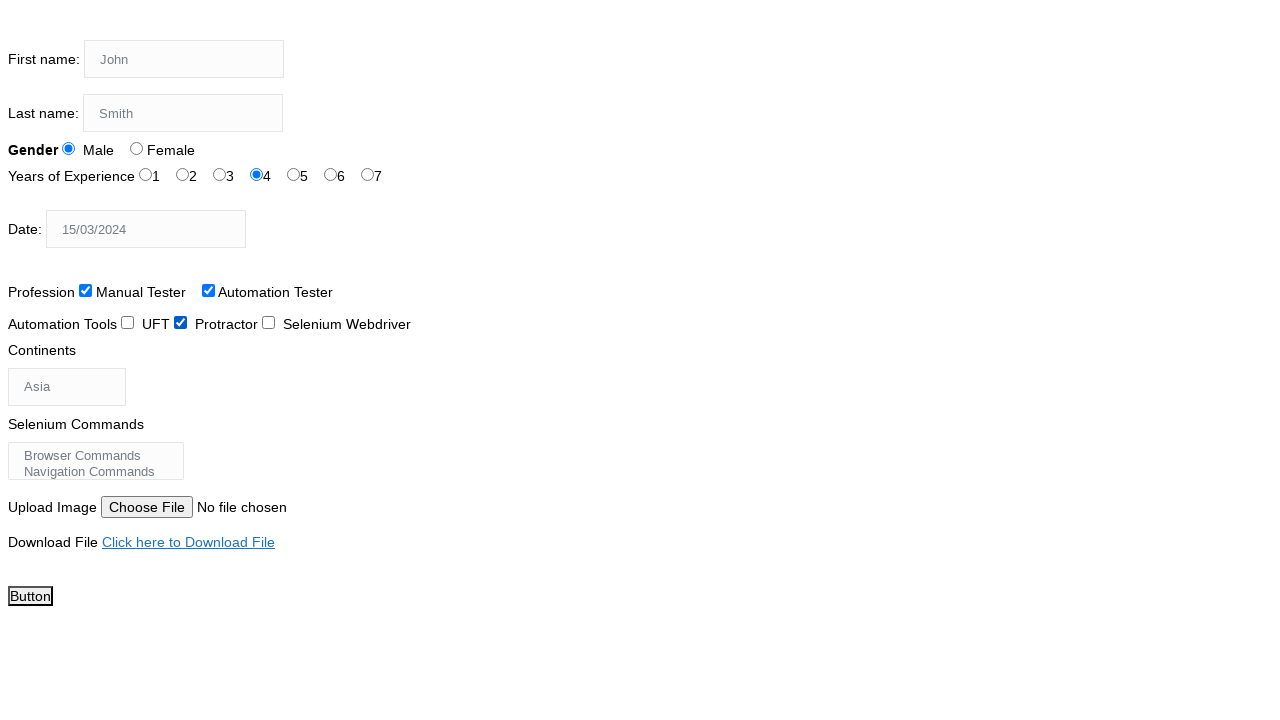

Checked tool checkbox 2 at (268, 322) on #tool-2
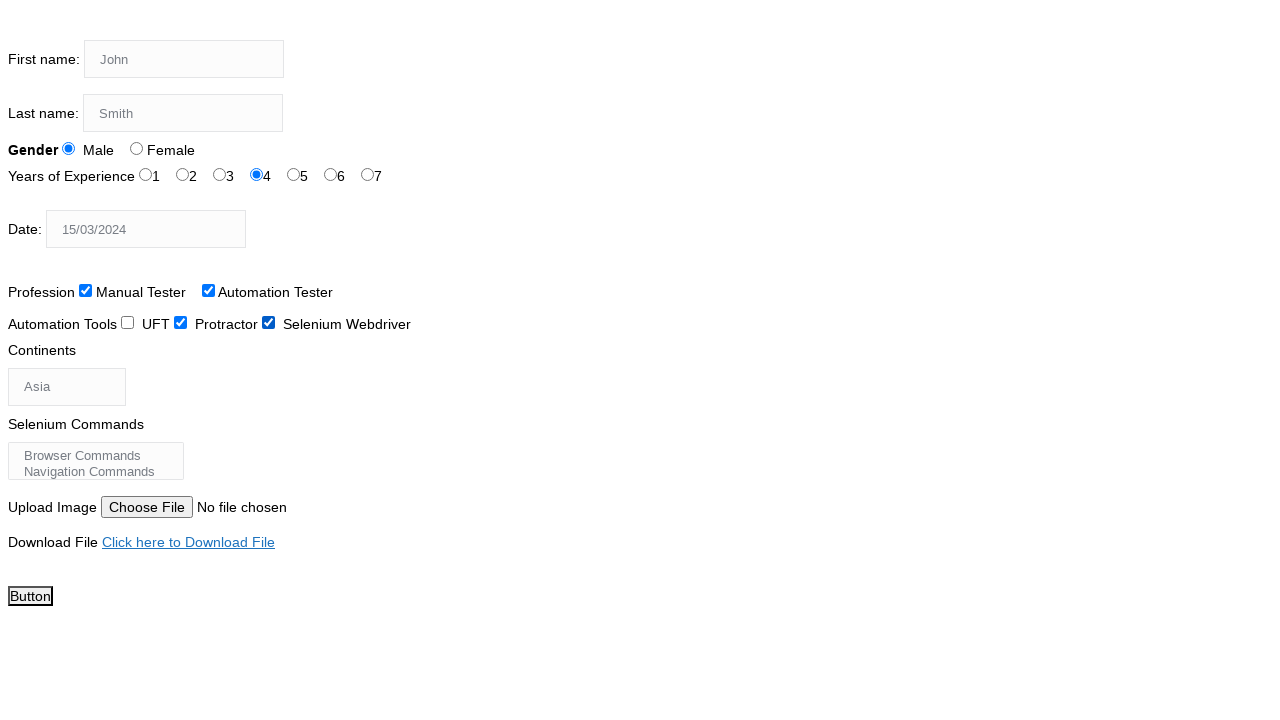

Selected continents dropdown option at index 5 on #continents
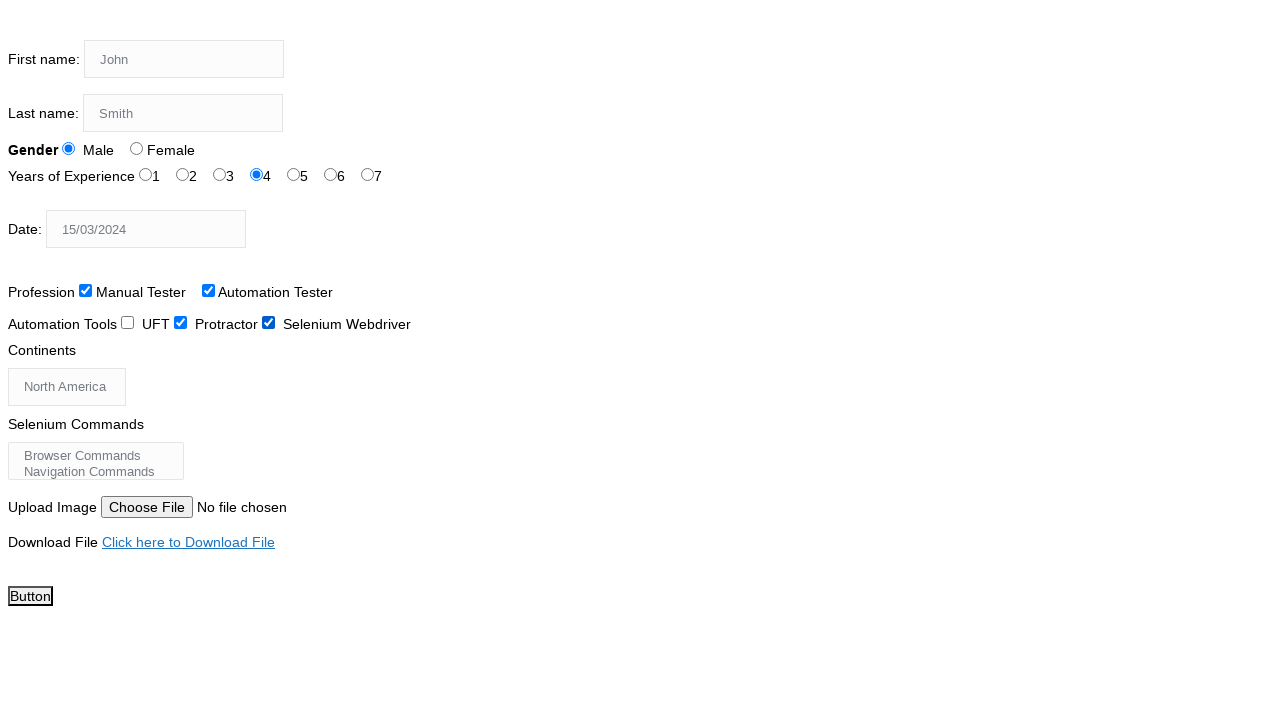

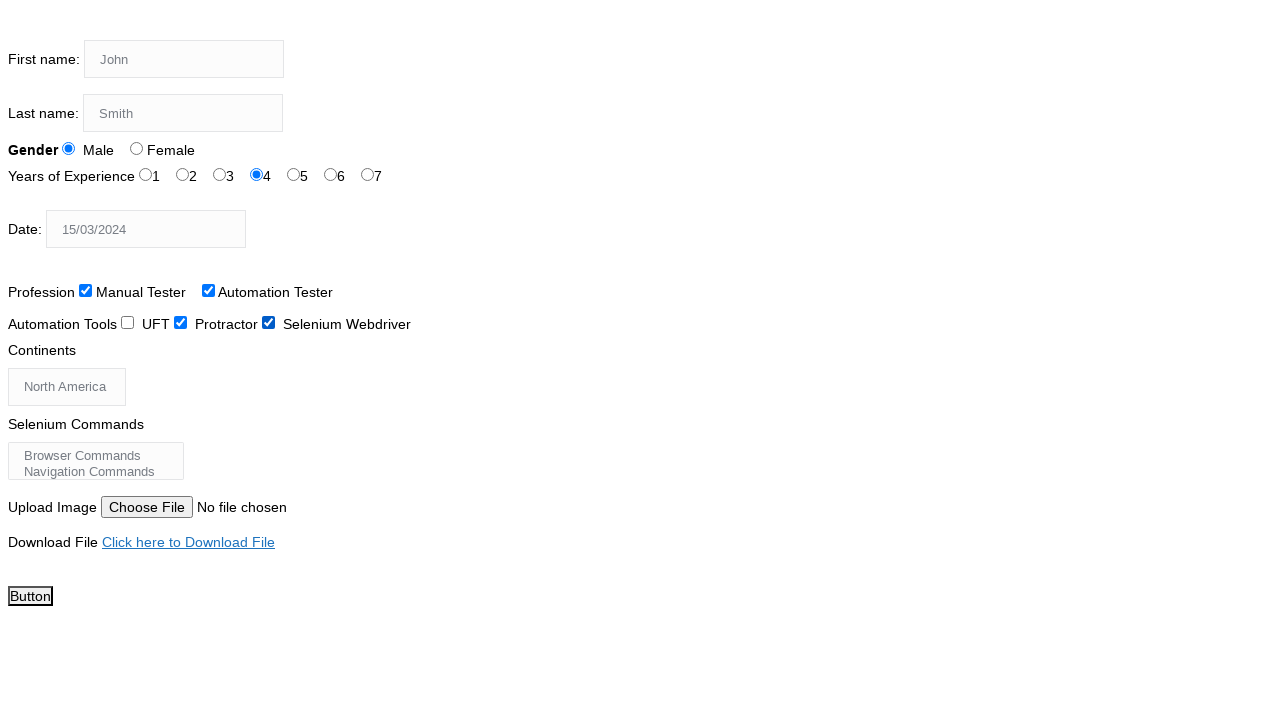